Tests checkbox functionality by clicking a checkbox, verifying it's selected, then clicking again to deselect and verify it's not selected, and finally counting total checkboxes on the page

Starting URL: http://qaclickacademy.com/practice.php

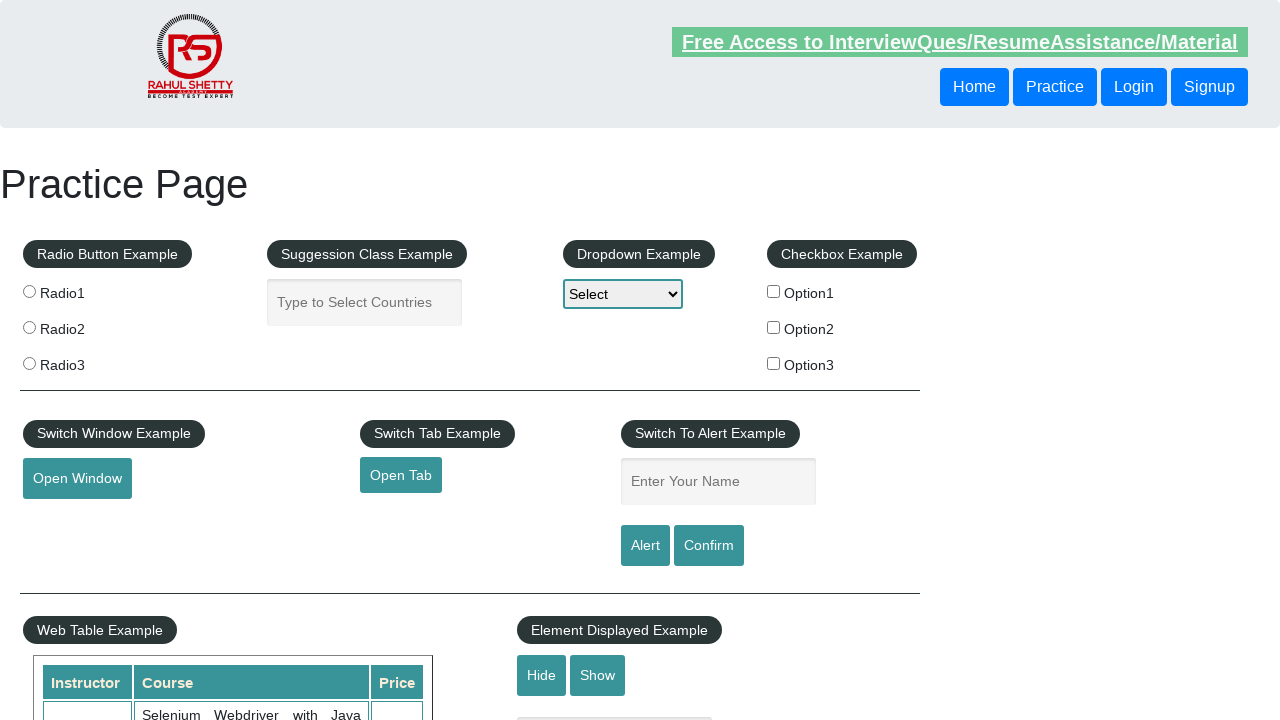

Clicked checkbox option 1 to select it at (774, 291) on #checkBoxOption1
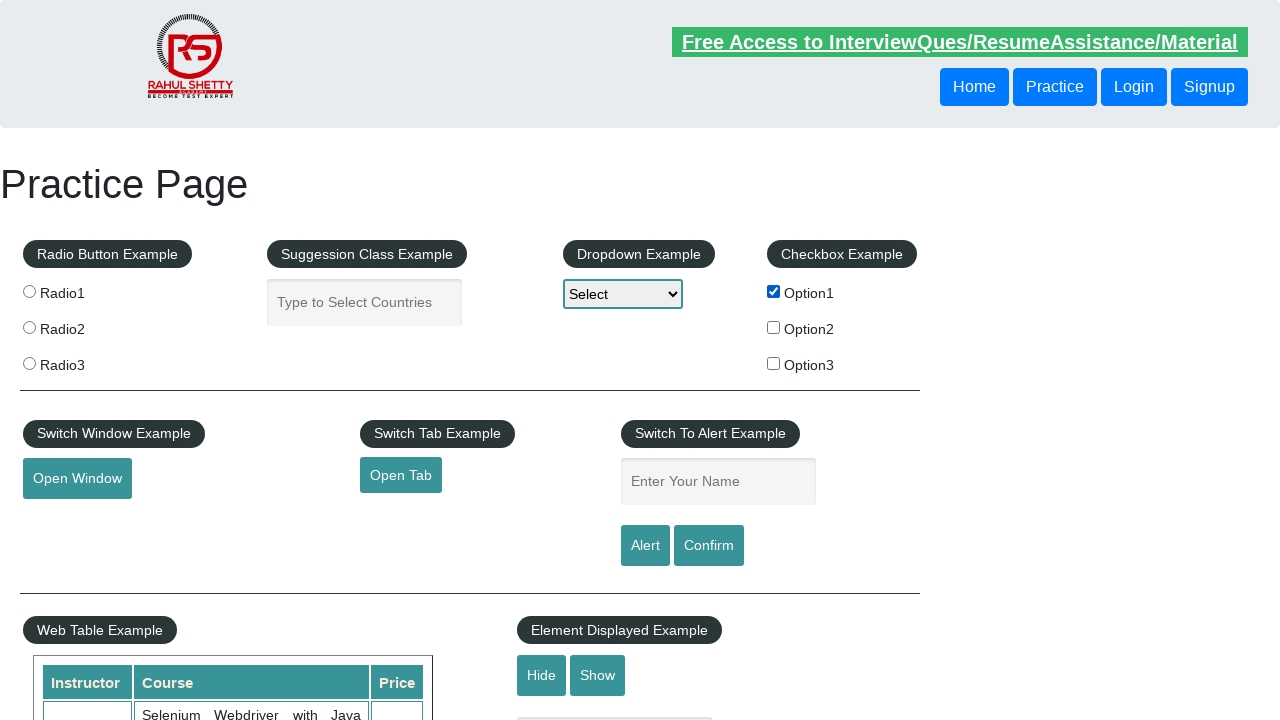

Verified checkbox option 1 is selected
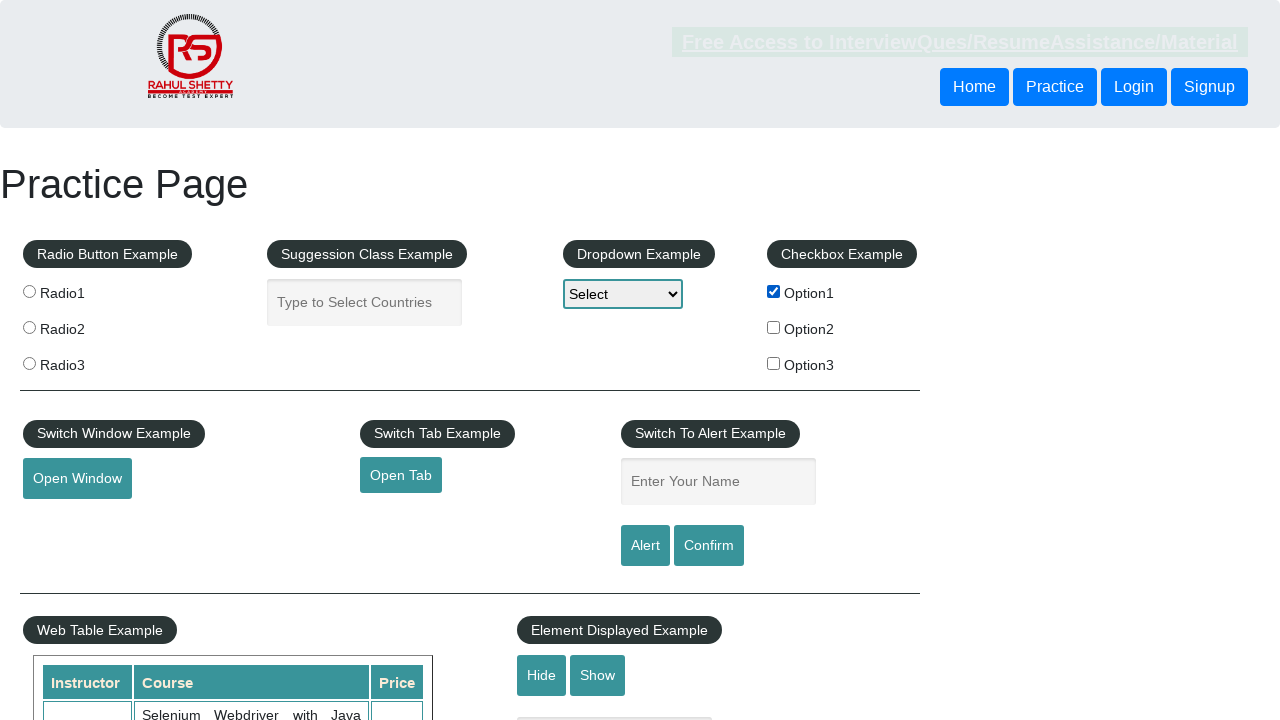

Clicked checkbox option 1 again to deselect it at (774, 291) on #checkBoxOption1
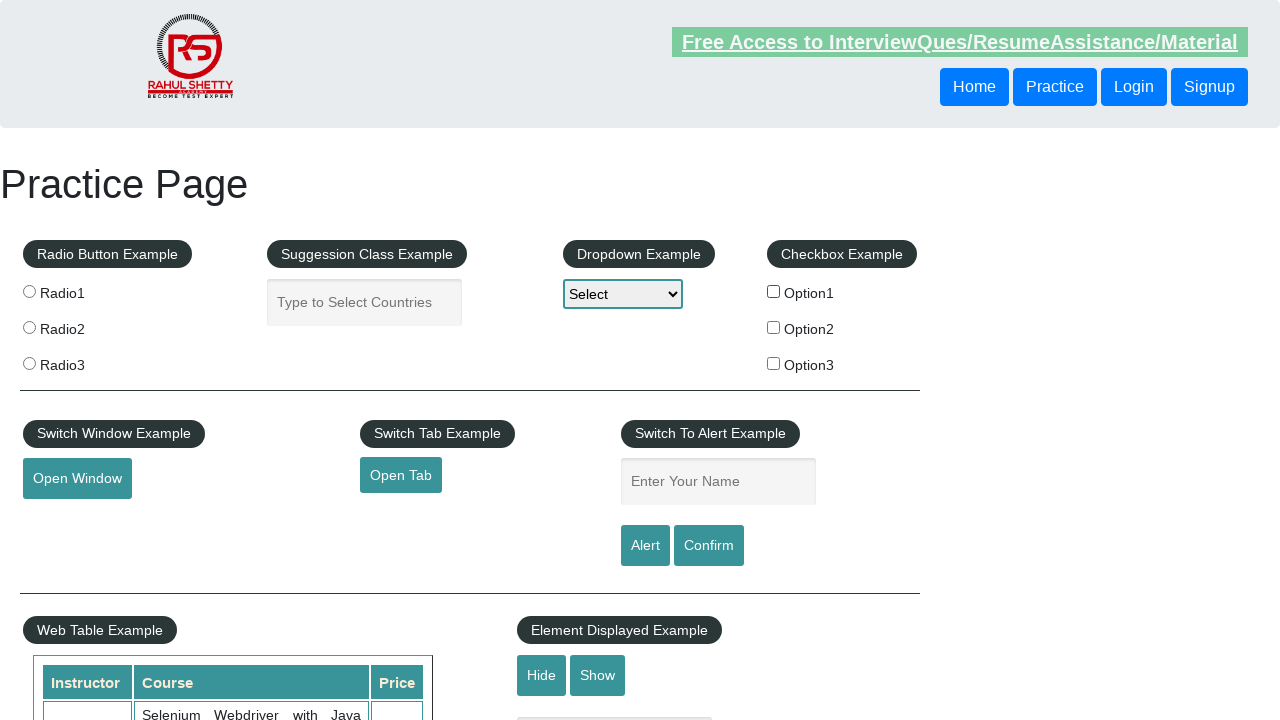

Verified checkbox option 1 is deselected
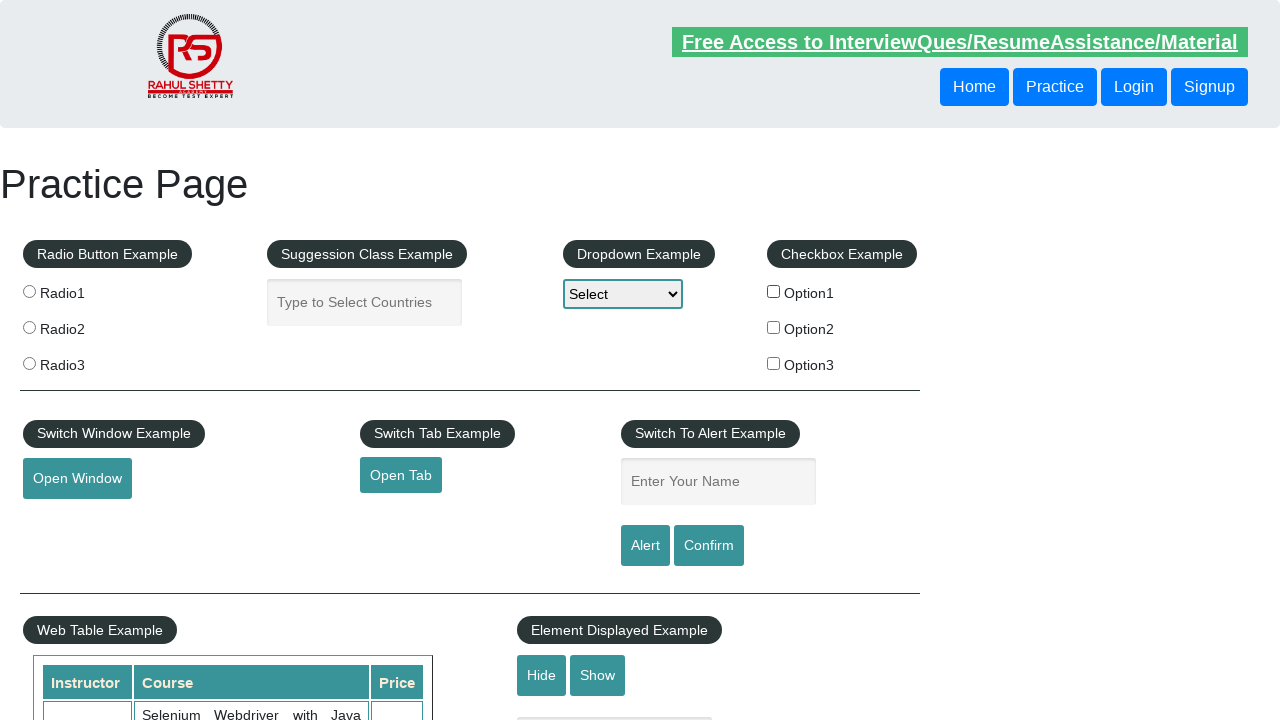

Counted total checkboxes on page: 3
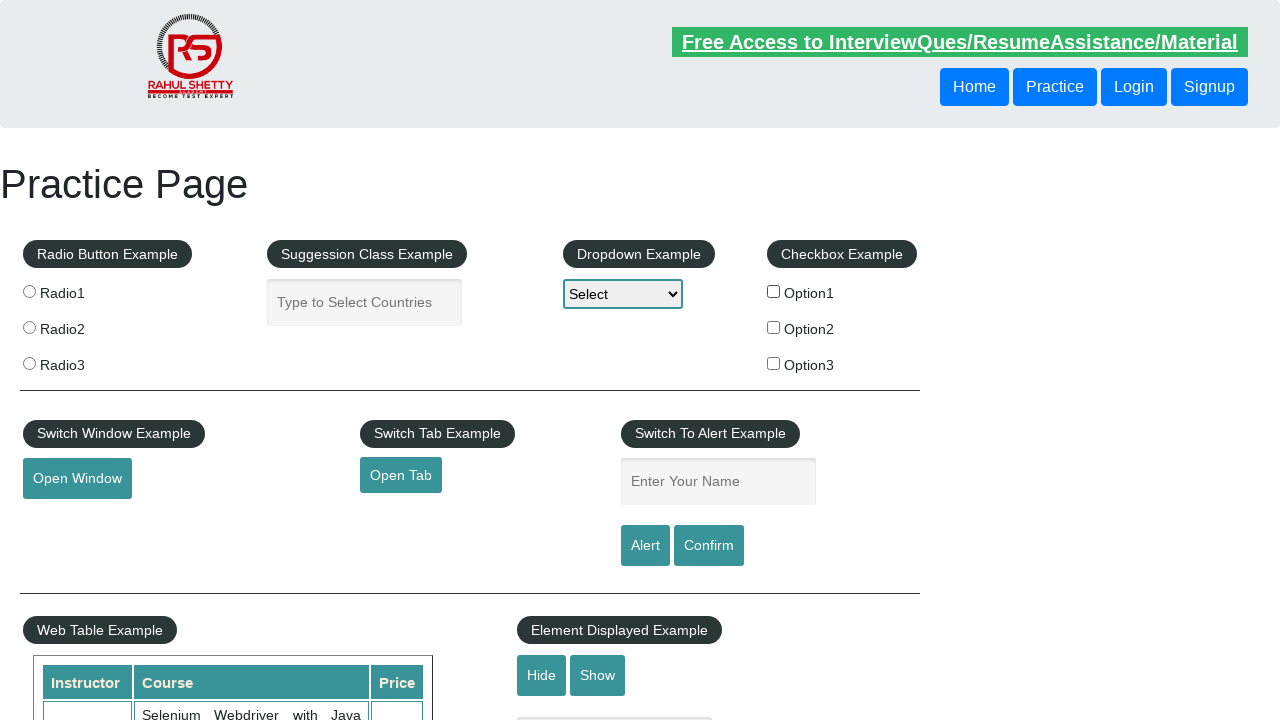

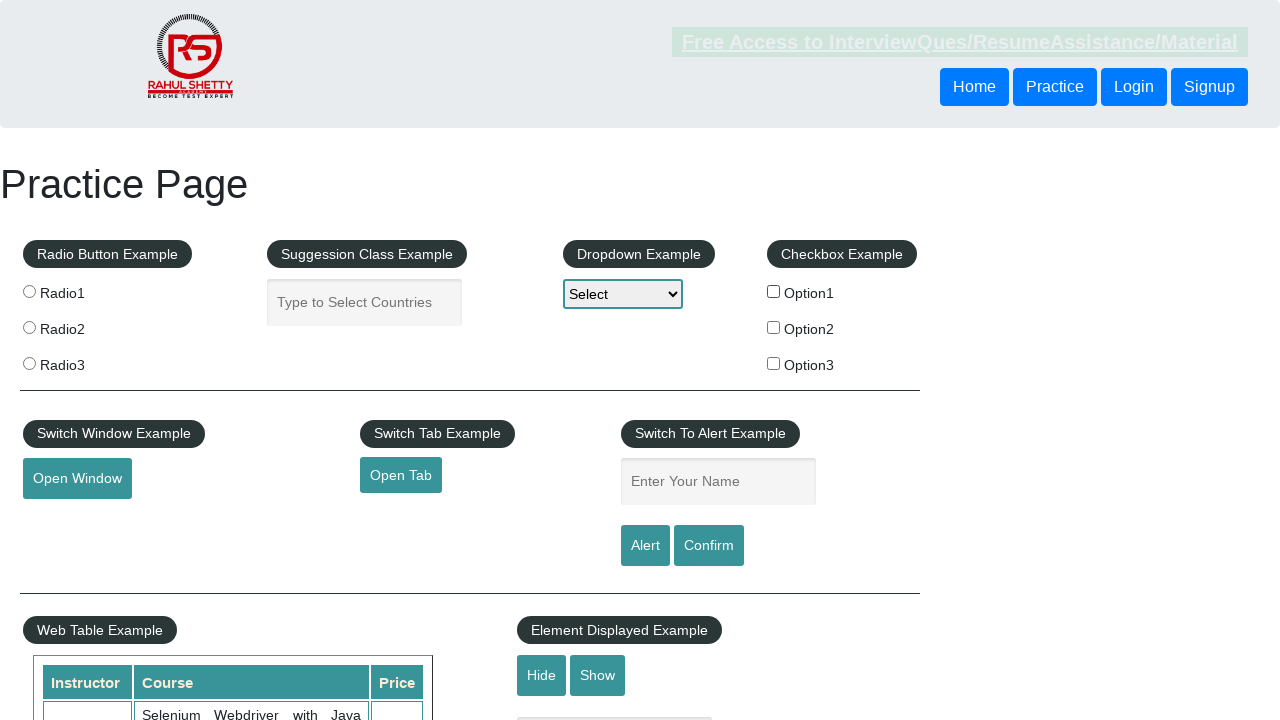